Tests page refresh functionality using reload

Starting URL: https://opensource-demo.orangehrmlive.com/

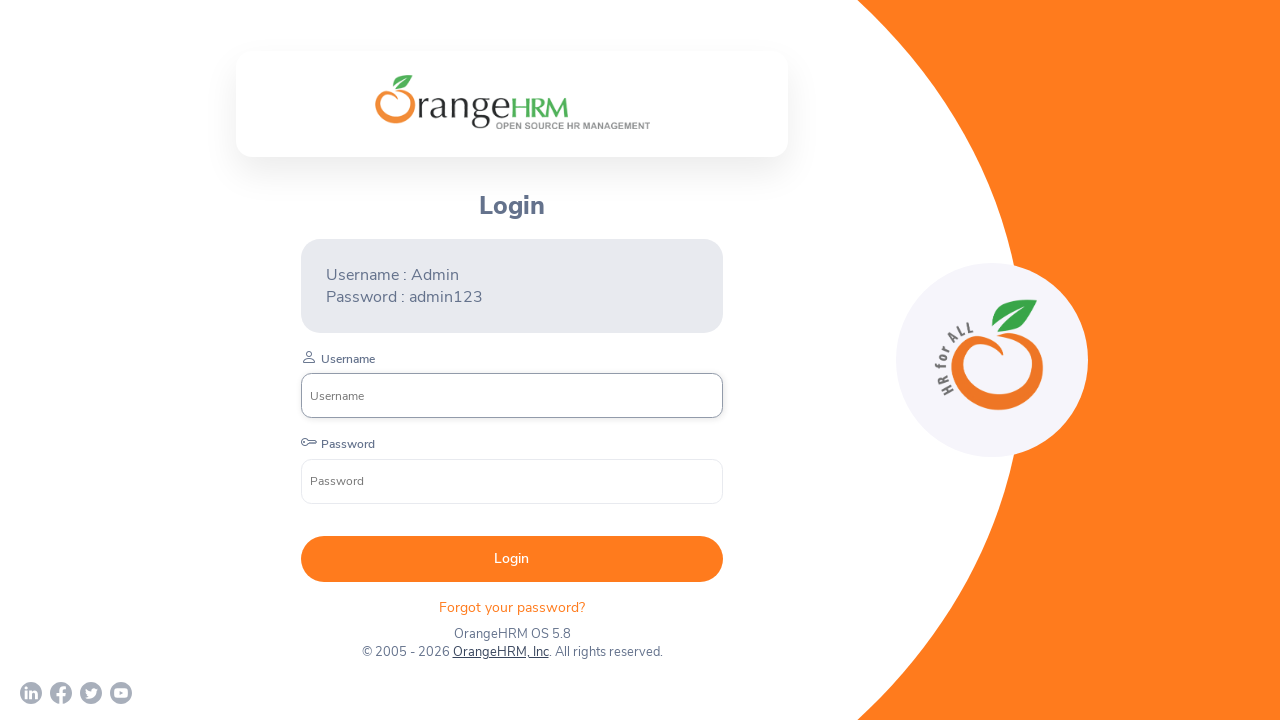

Reloaded the page to test refresh functionality
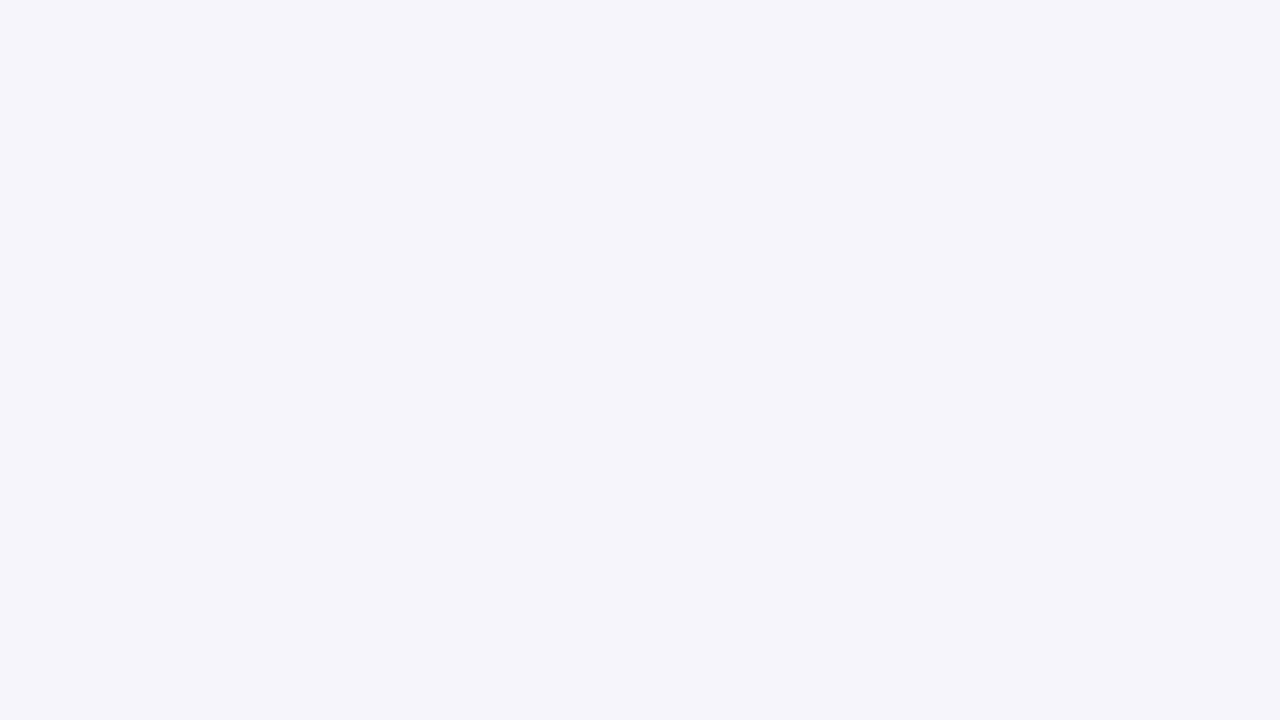

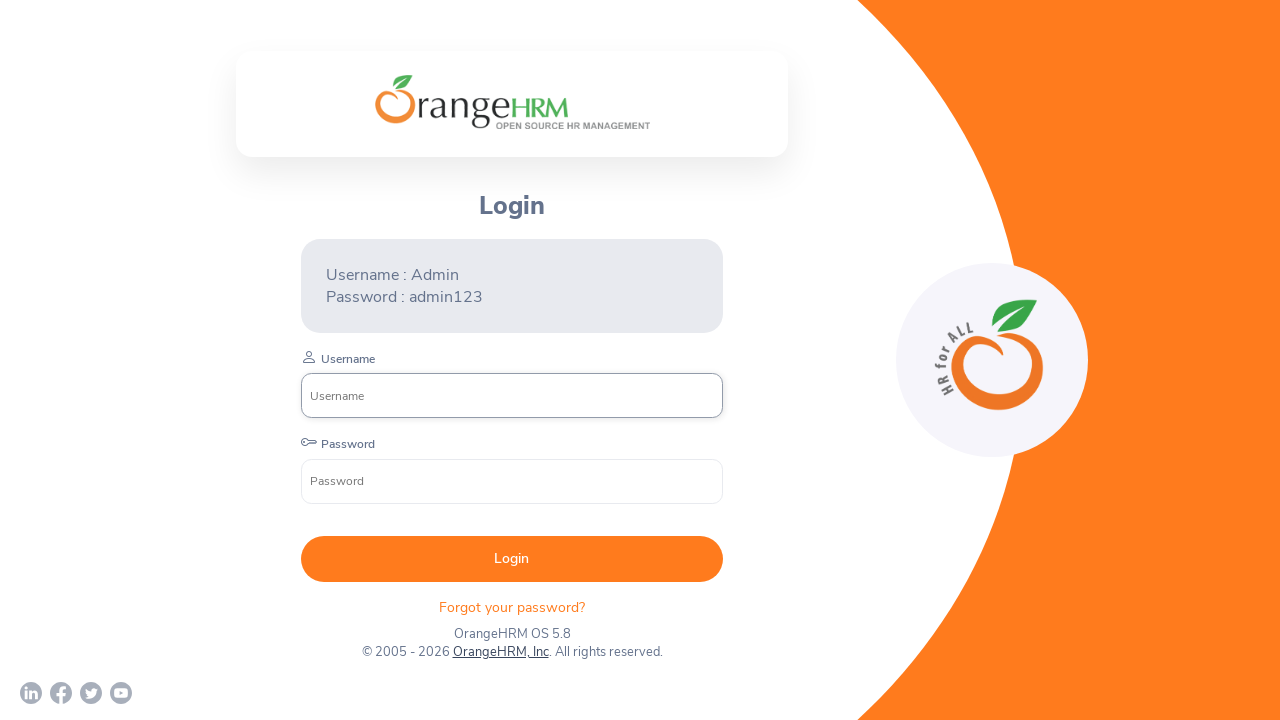